Tests AJAX data loading by clicking a button and verifying that data appears after the AJAX request completes

Starting URL: http://uitestingplayground.com/ajax

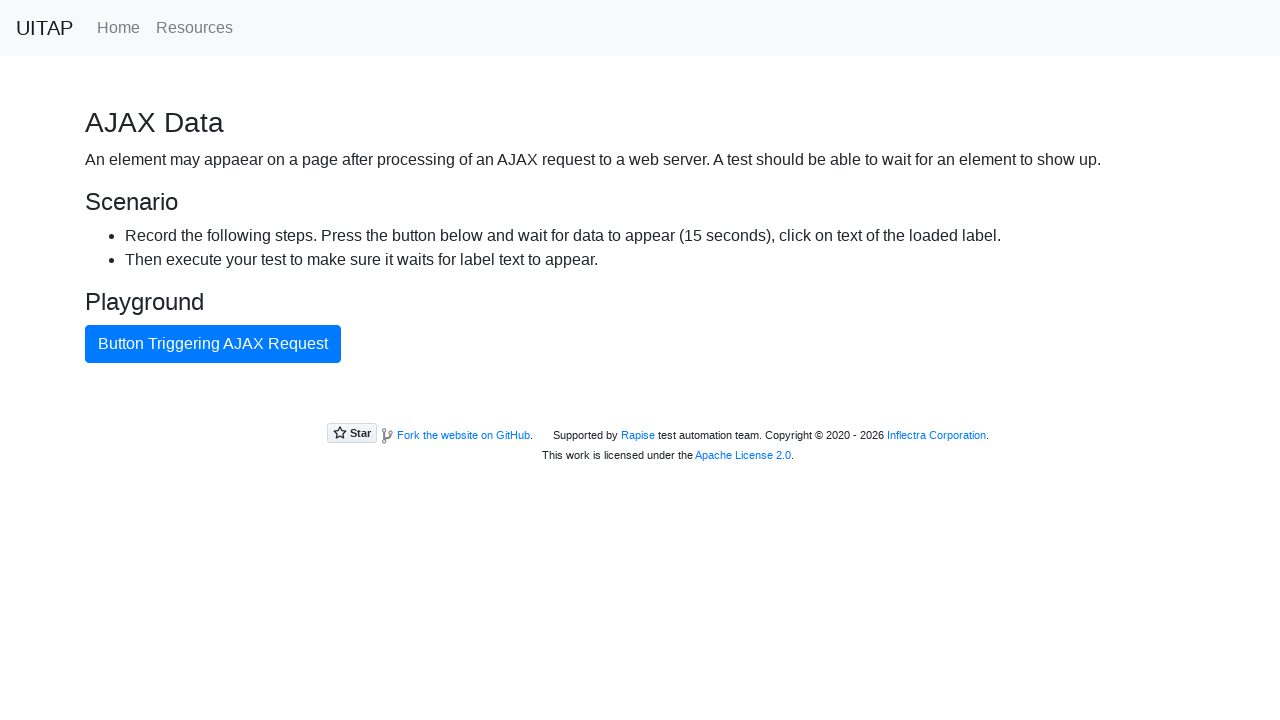

Clicked AJAX button to trigger data loading at (213, 344) on button#ajaxButton
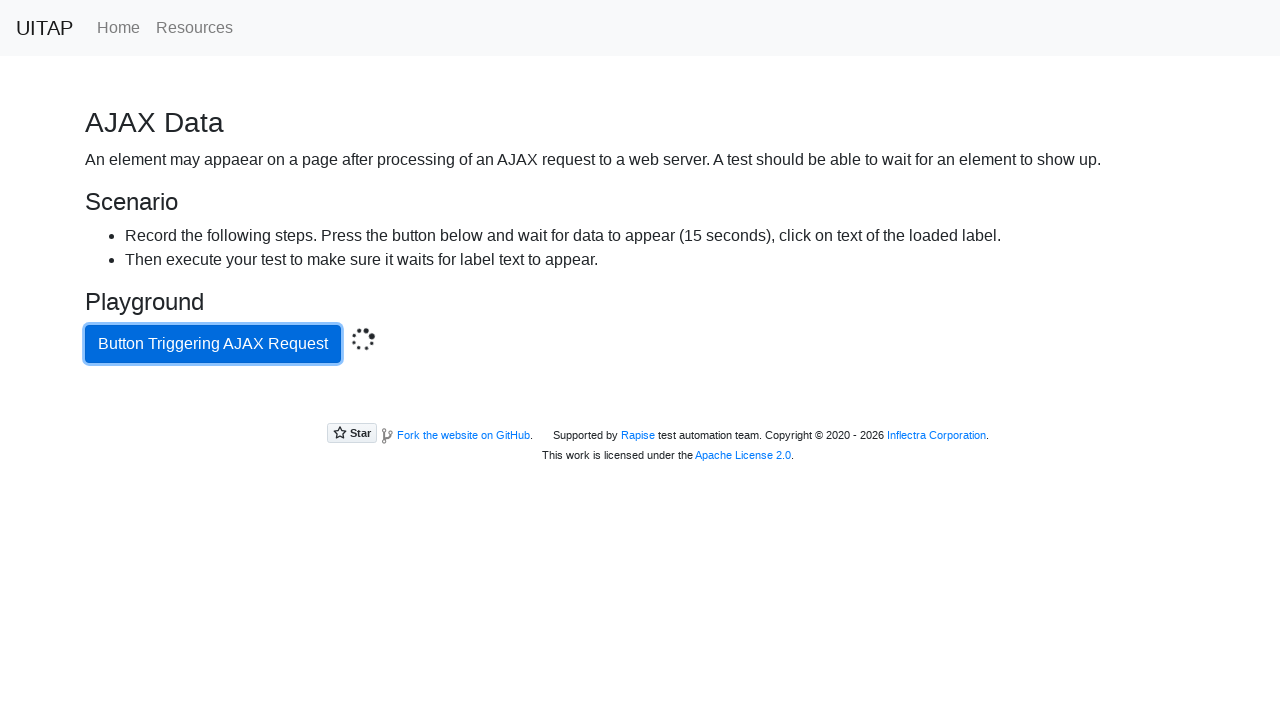

AJAX data loaded and success message appeared
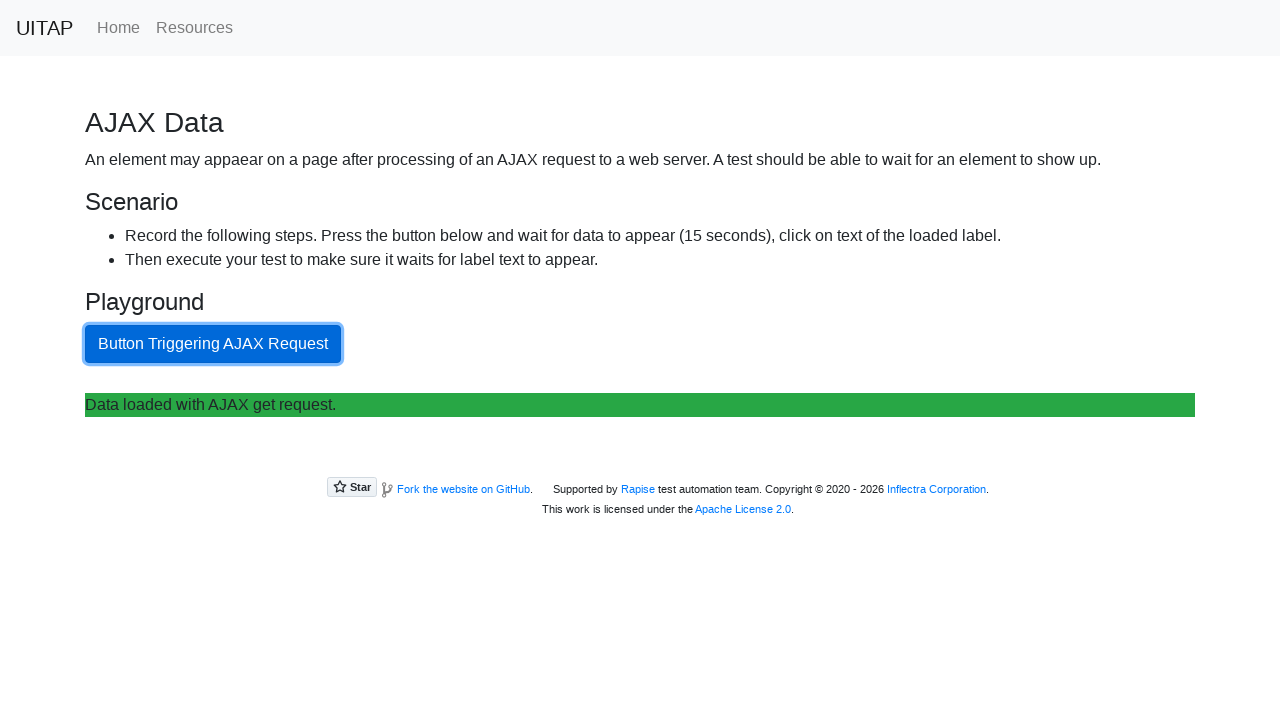

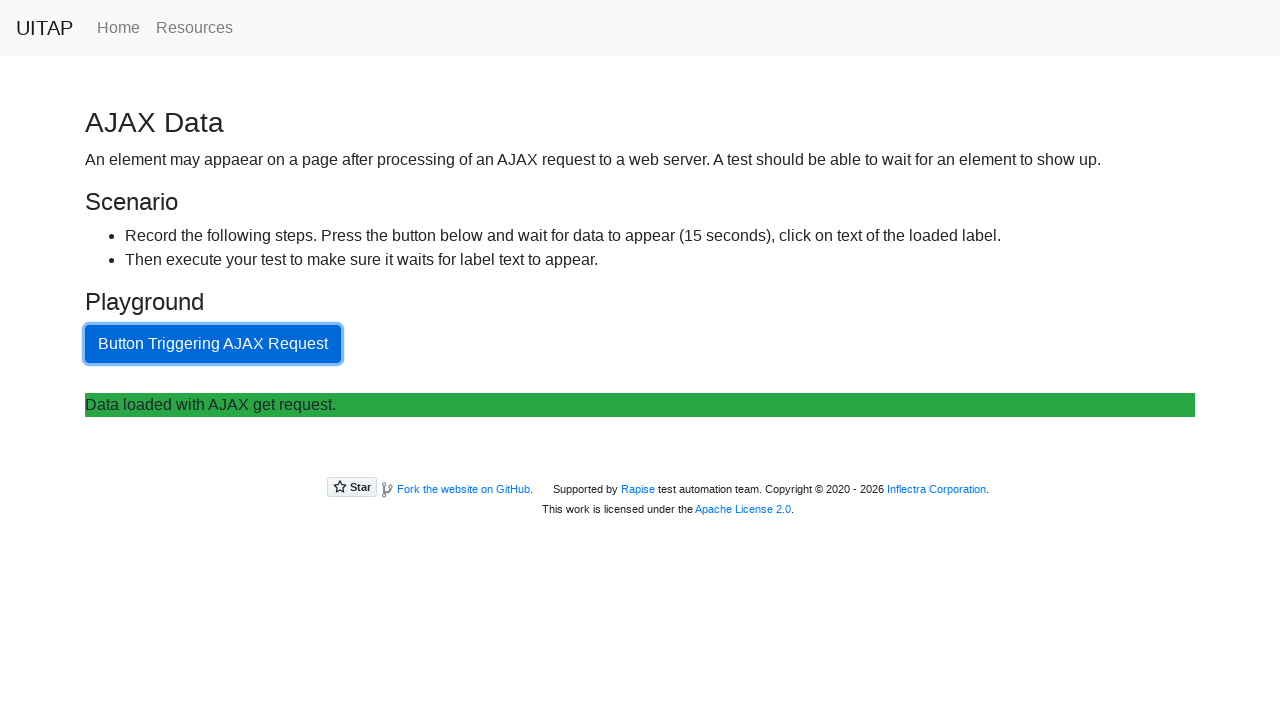